Navigates through different language versions of a coding problem to verify code templates are displayed

Starting URL: https://programmers.co.kr/learn/courses/30/lessons/12969?language=java

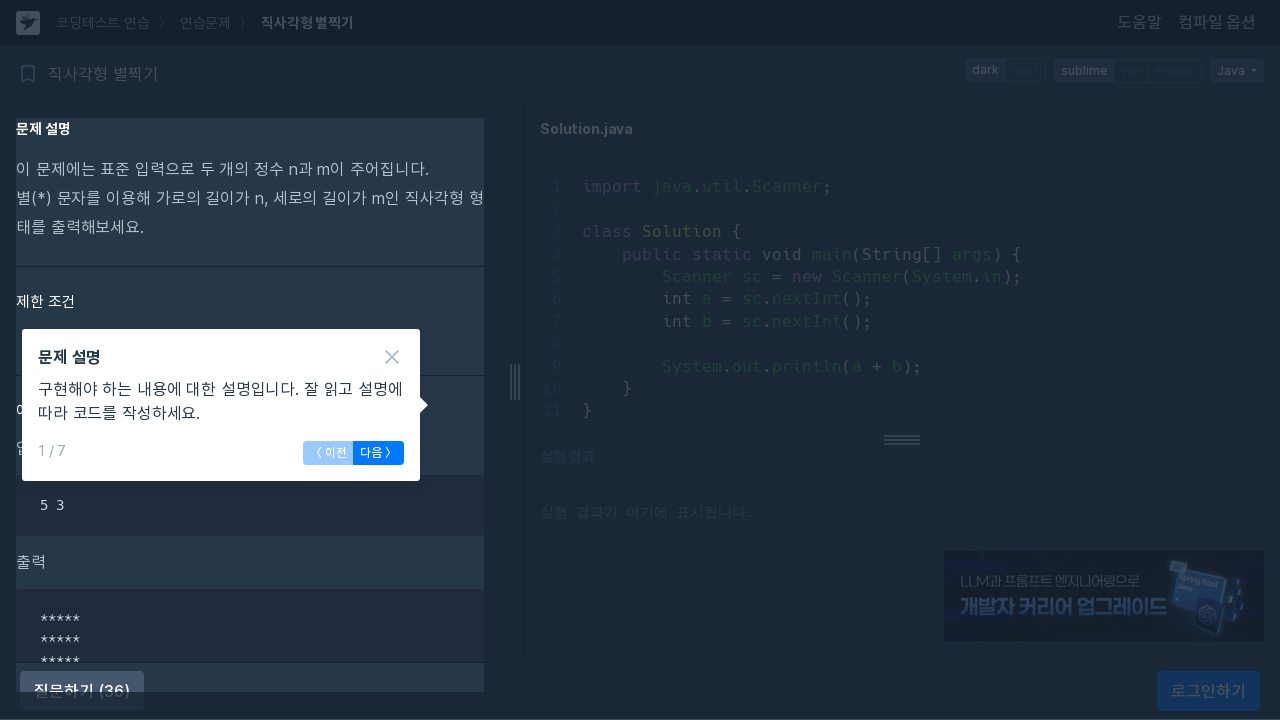

Waited for Java code template to load in CodeMirror
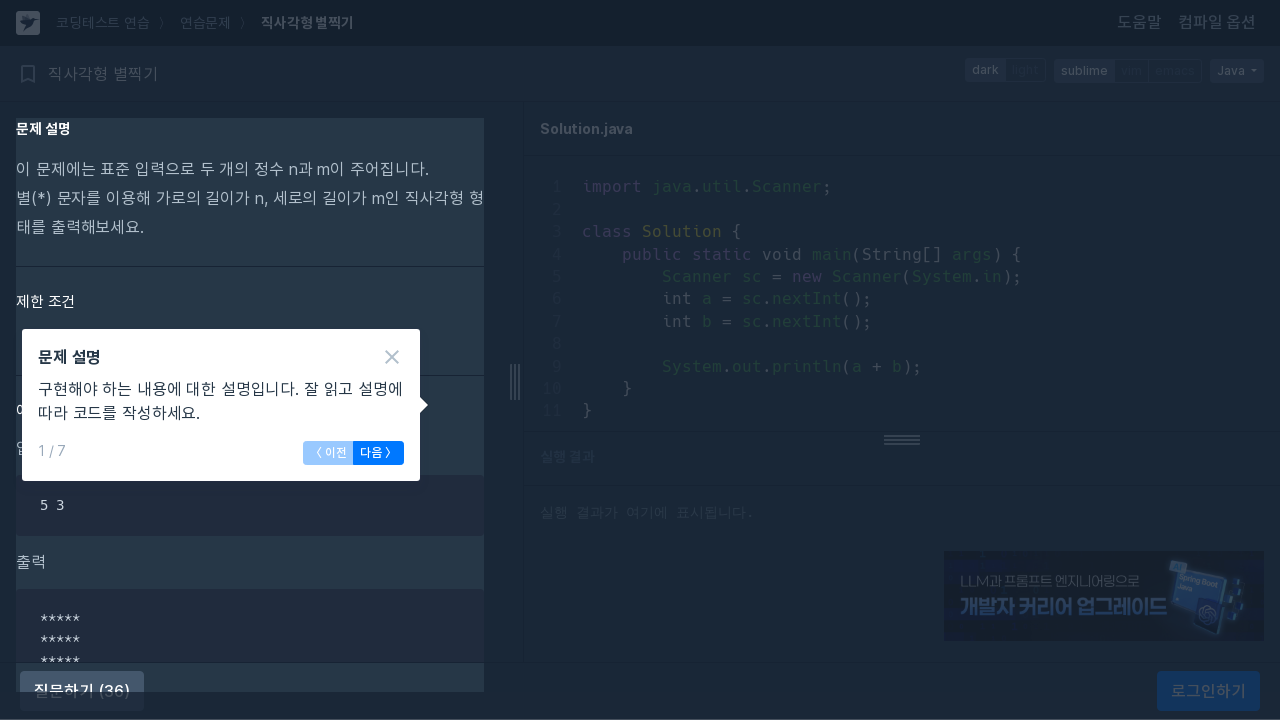

Retrieved all Java code lines from CodeMirror
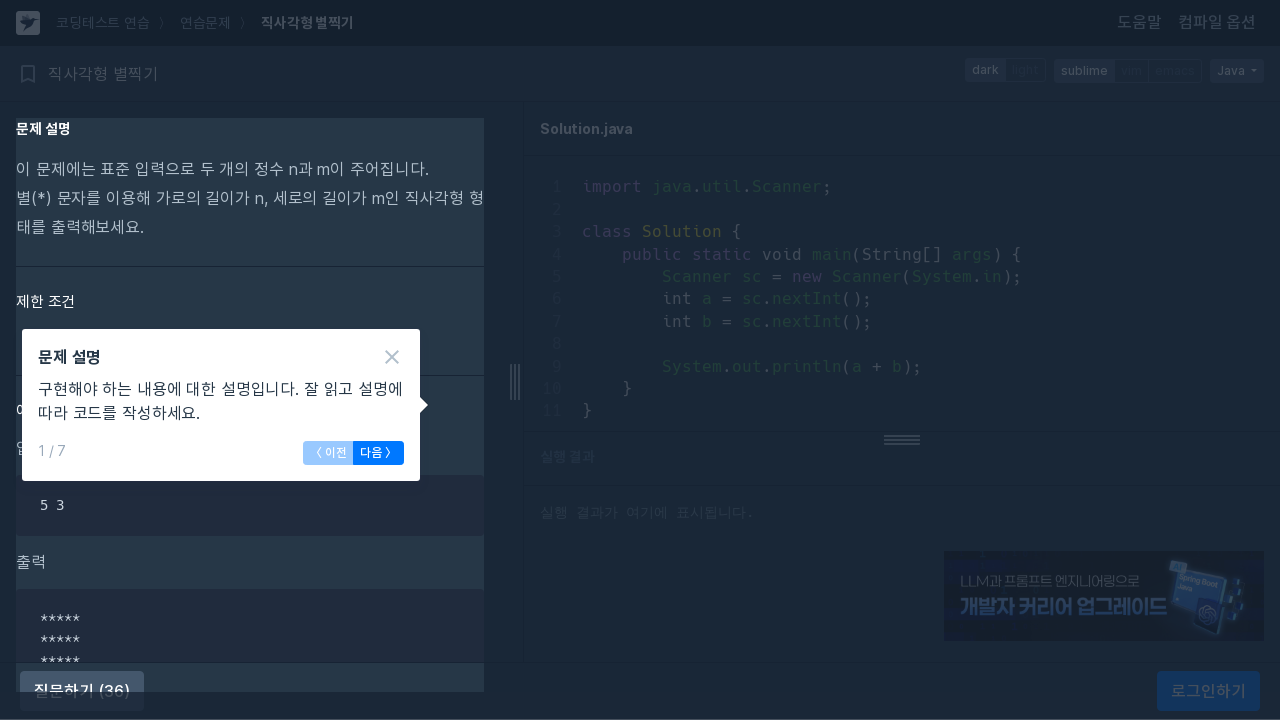

Verified Java code template contains at least one line
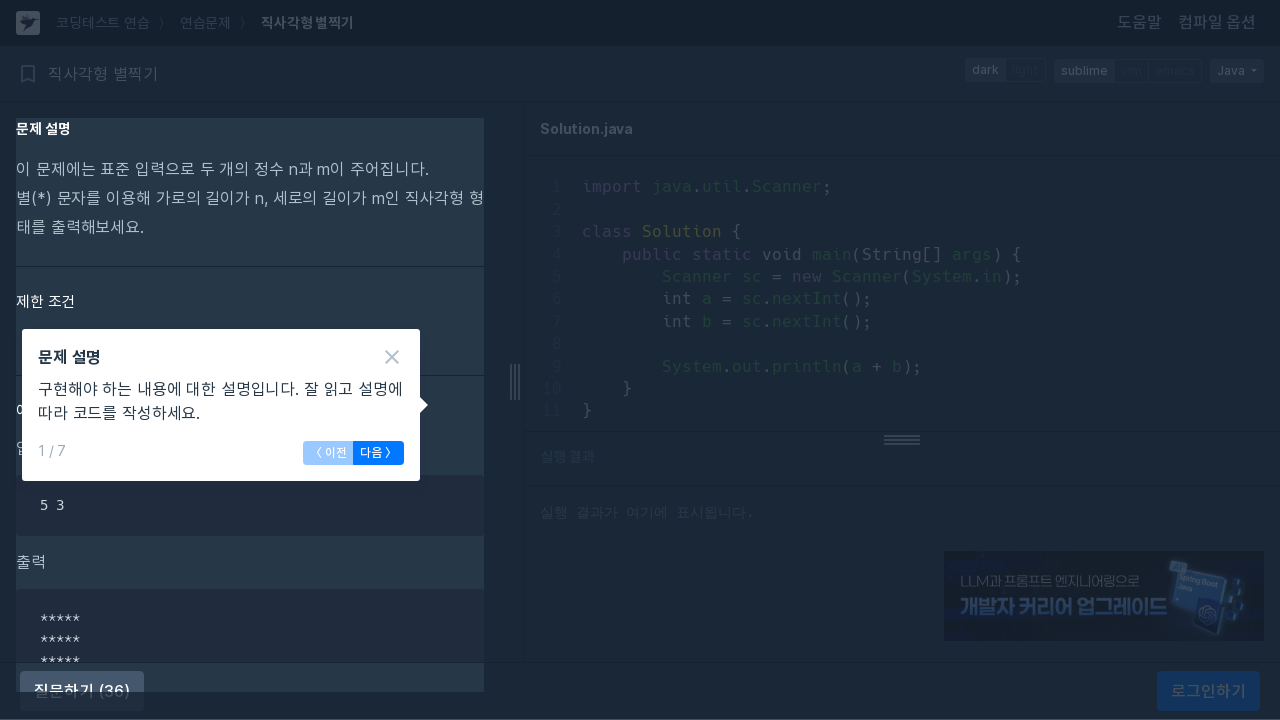

Navigated to JavaScript version of the coding problem
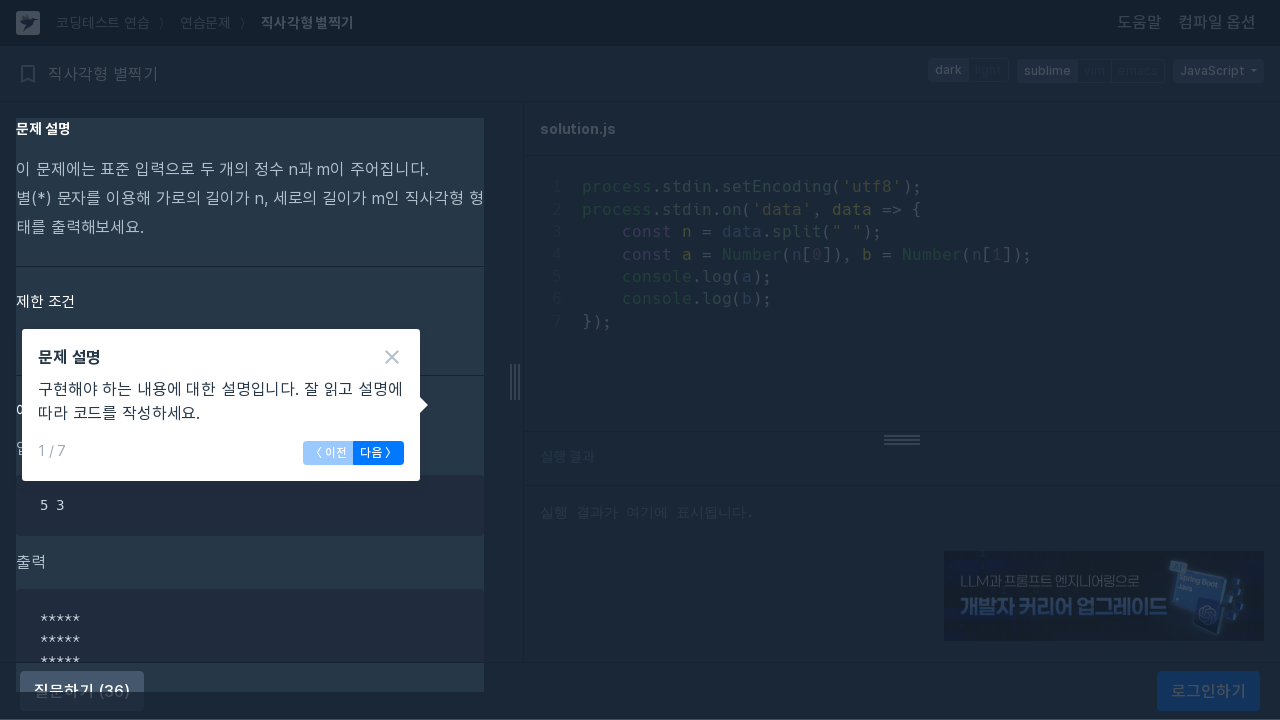

Waited for JavaScript code template to load in CodeMirror
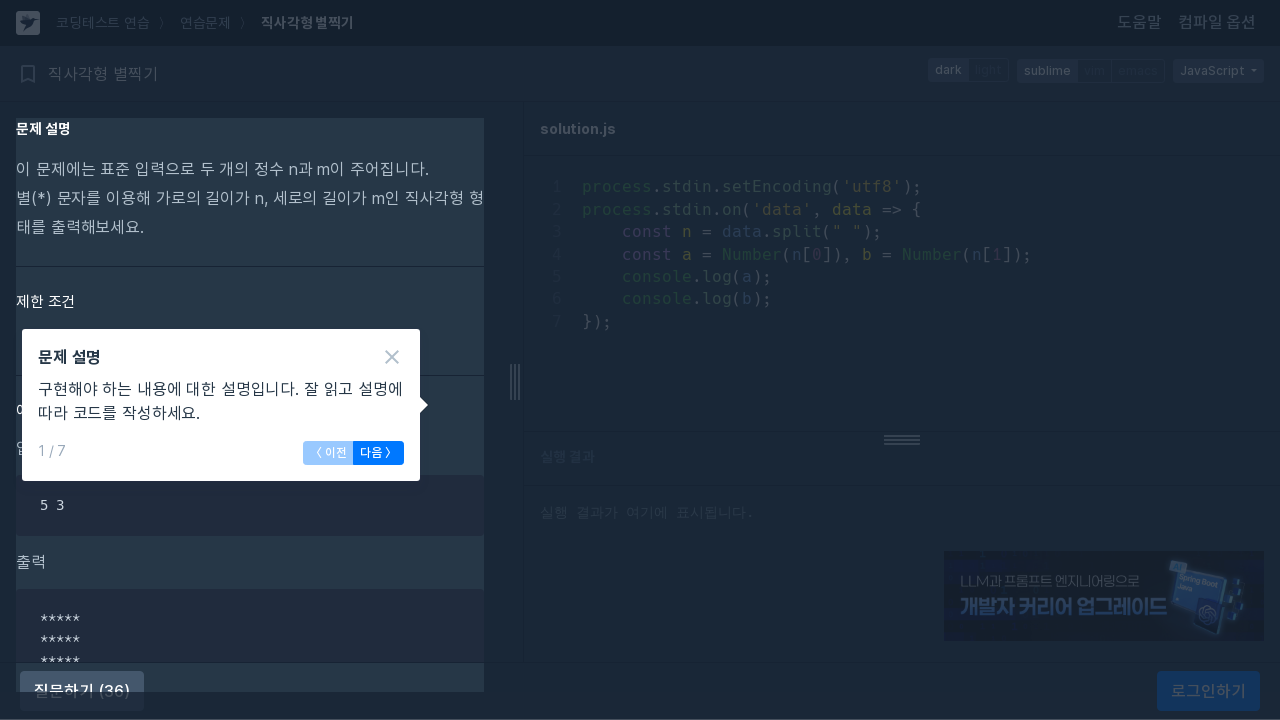

Retrieved all JavaScript code lines from CodeMirror
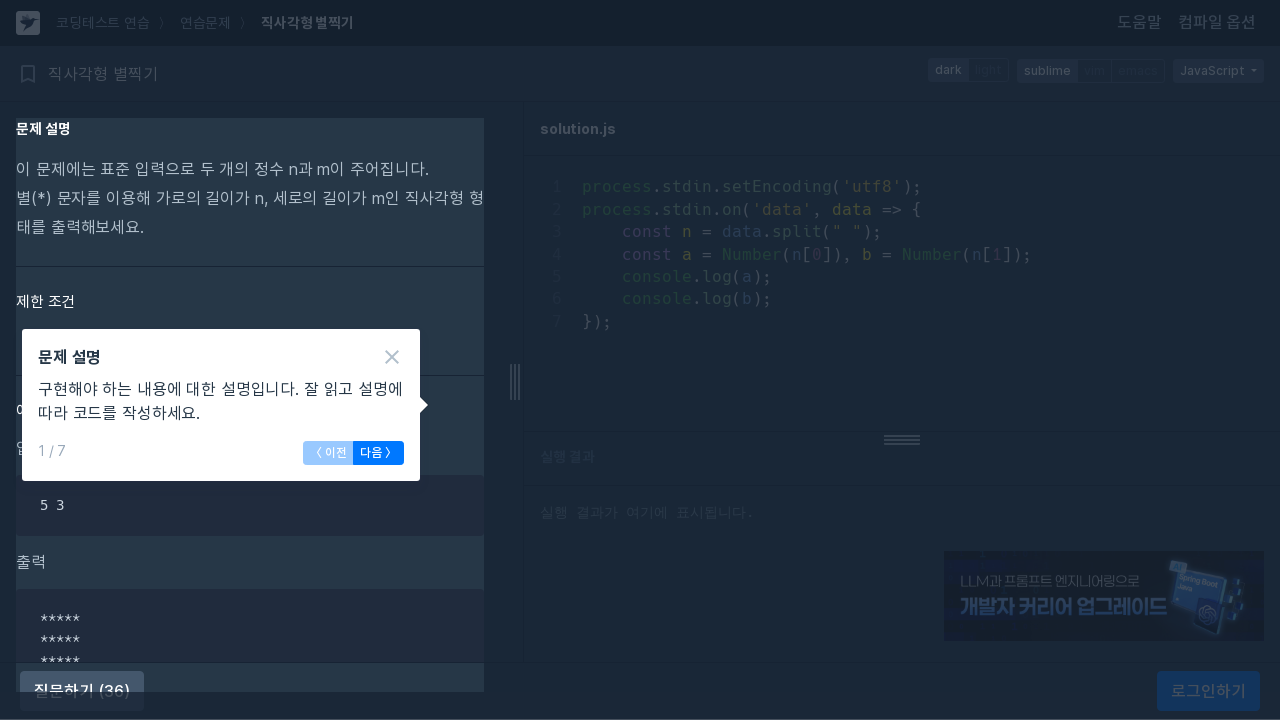

Verified JavaScript code template contains at least one line
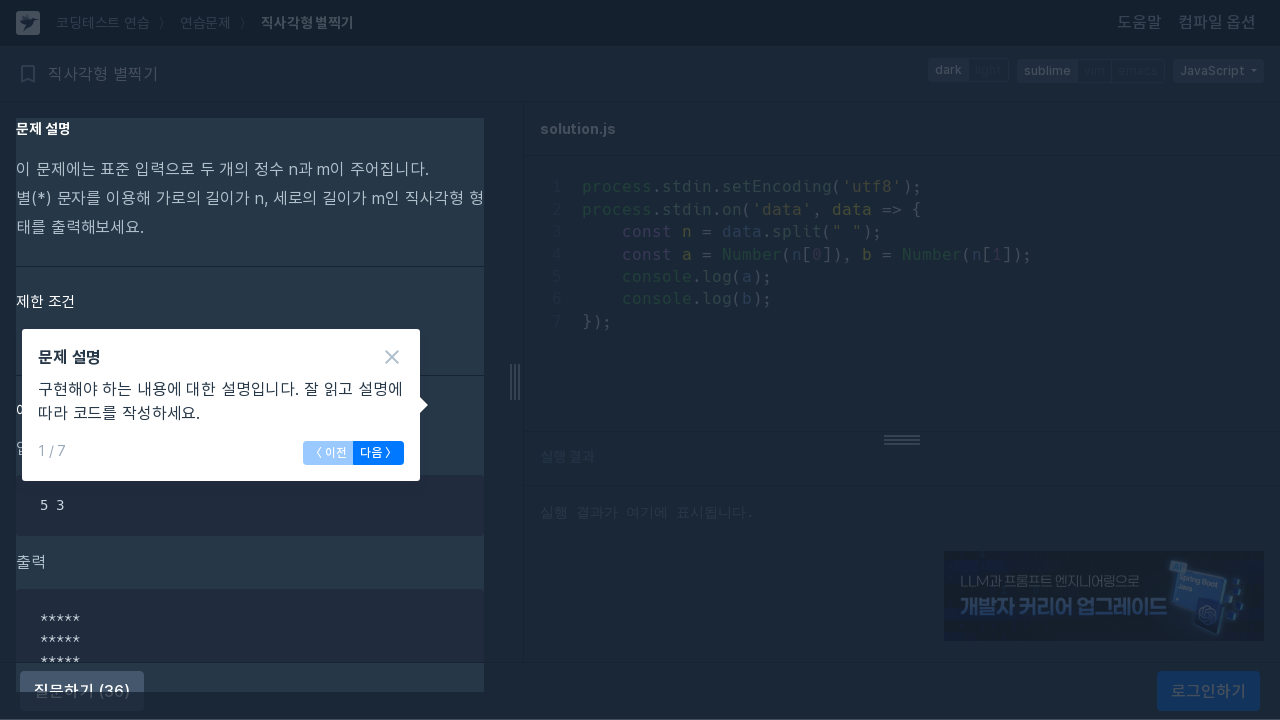

Navigated to Python3 version of the coding problem
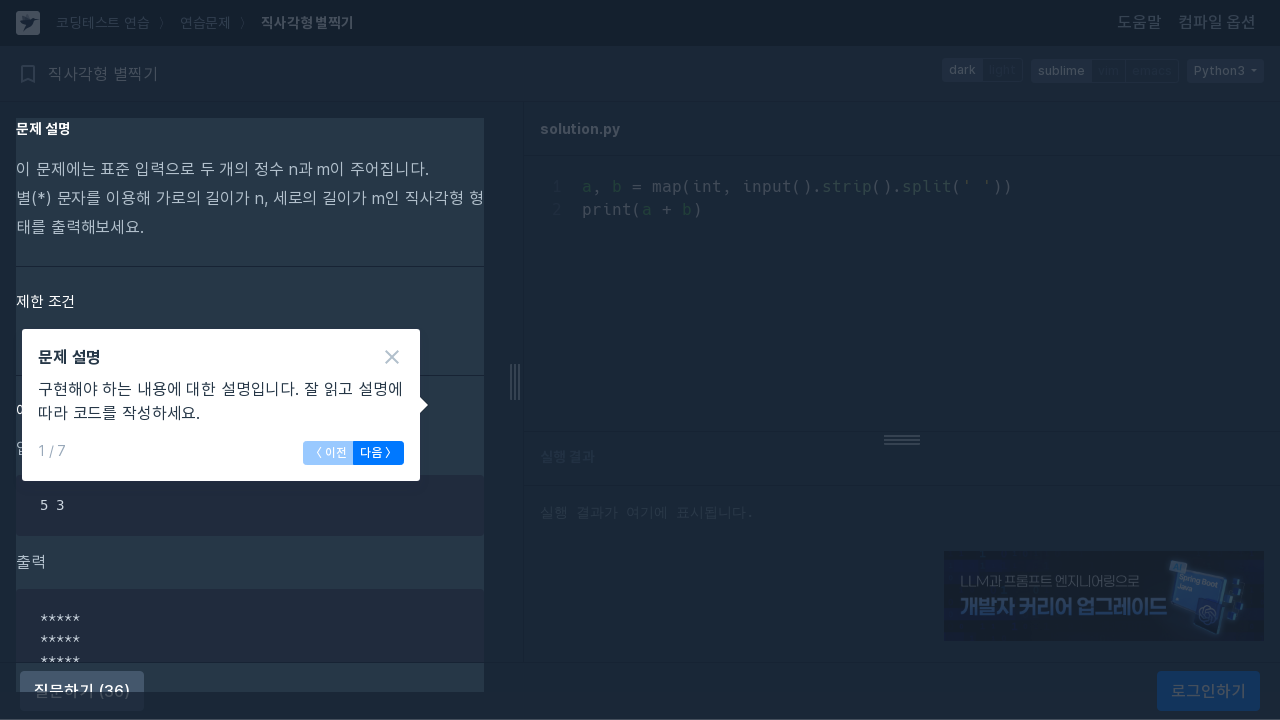

Waited for Python3 code template to load in CodeMirror
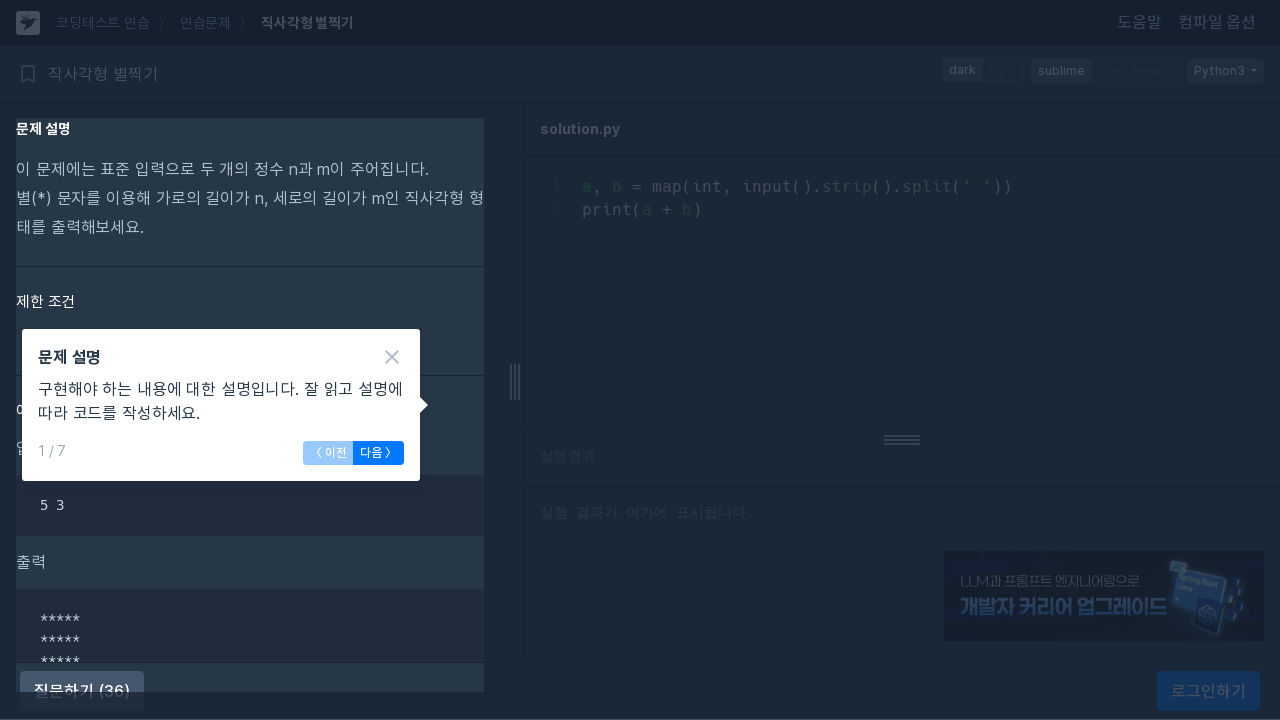

Retrieved all Python3 code lines from CodeMirror
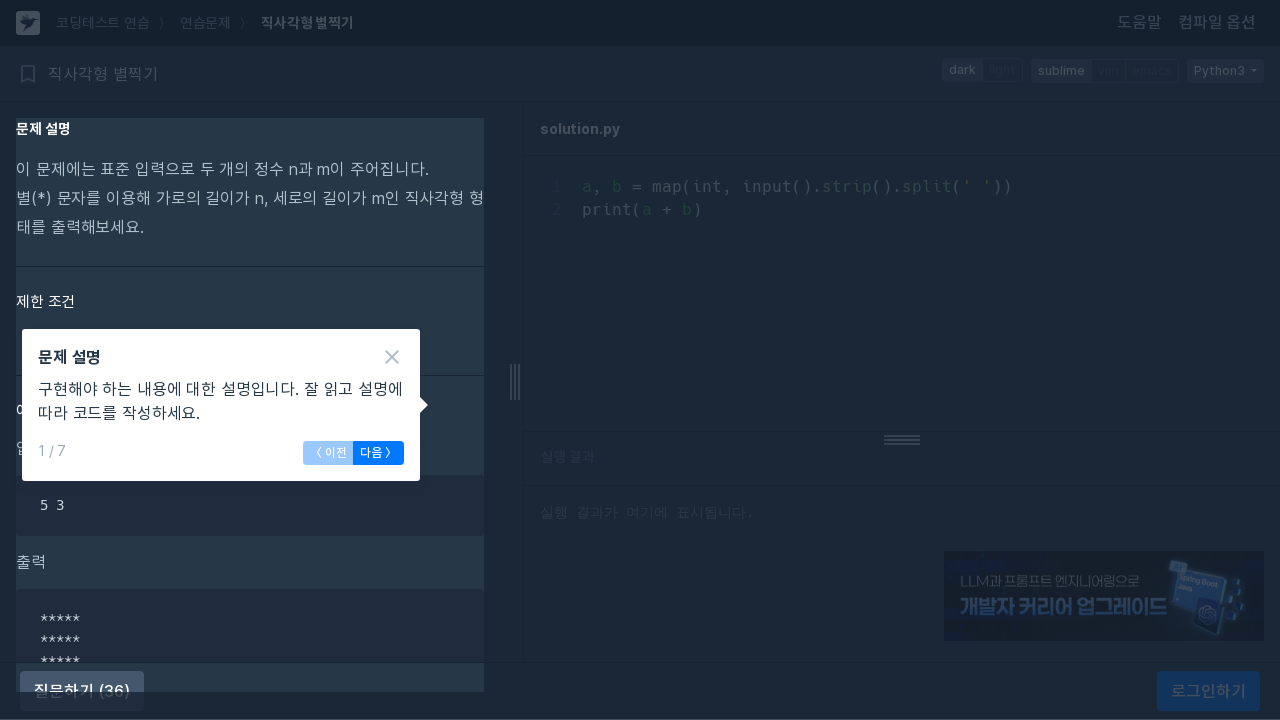

Verified Python3 code template contains at least one line
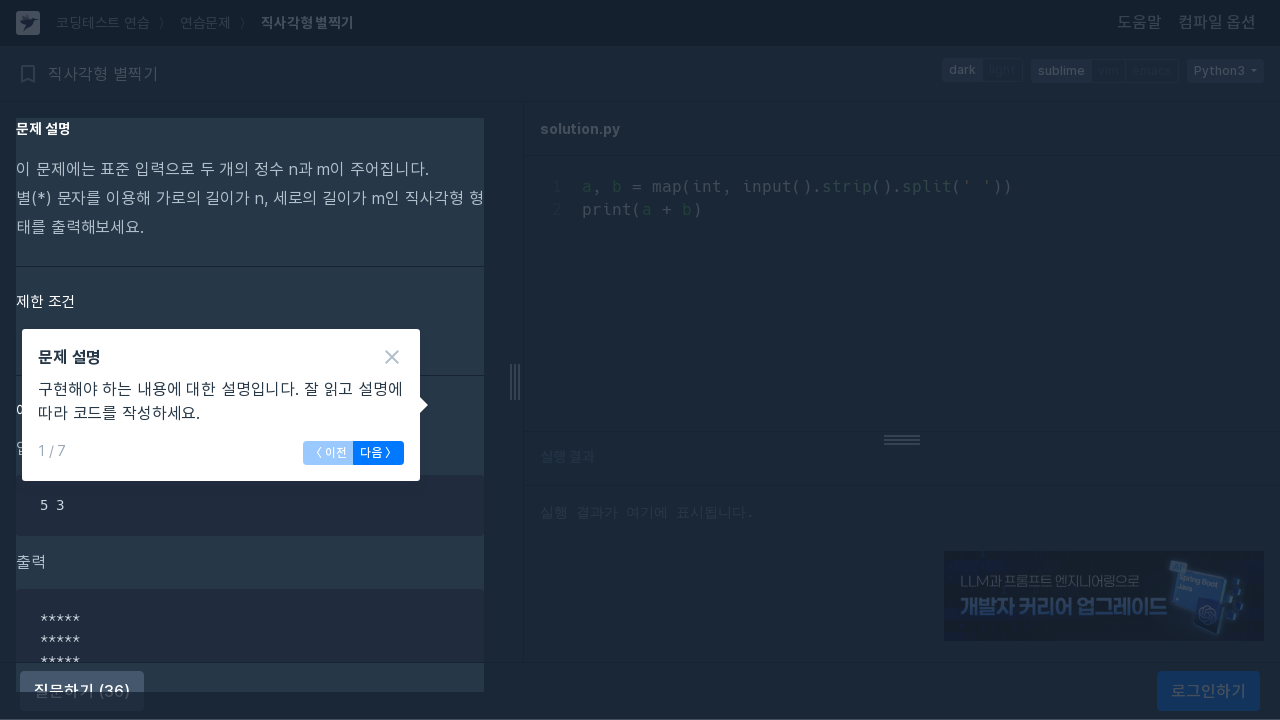

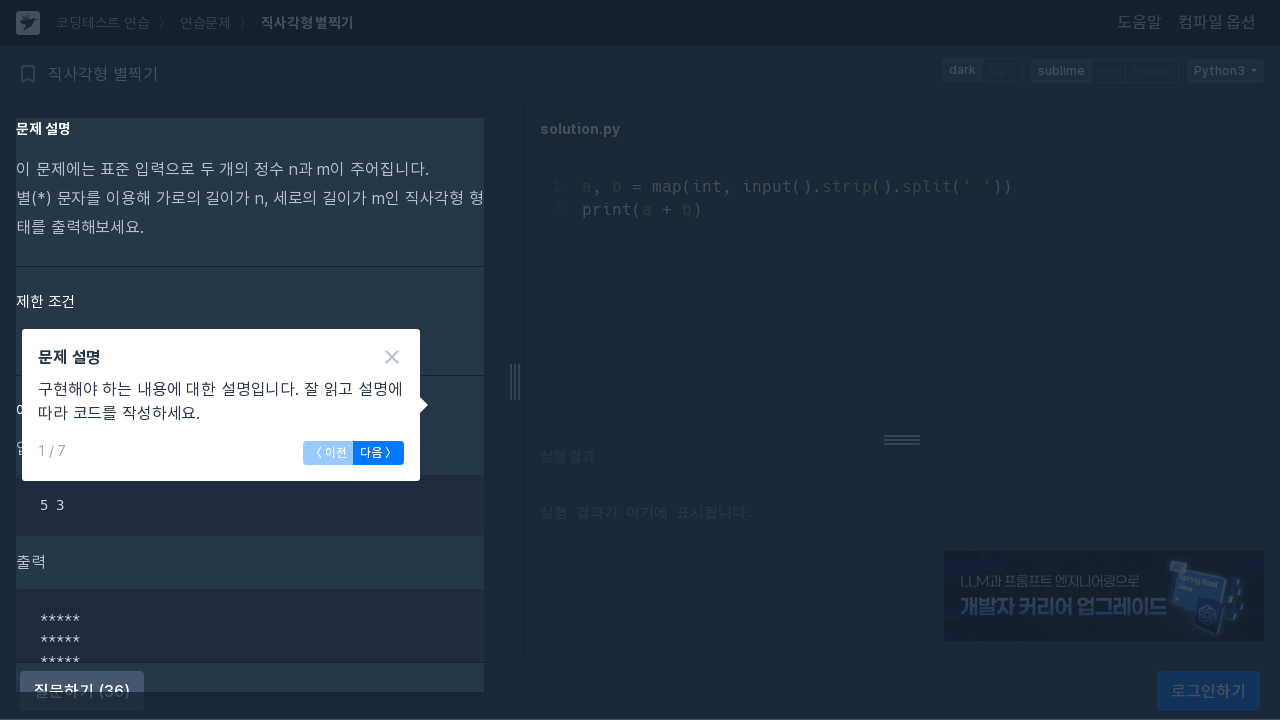